Tests Python.org search functionality by entering "pycon" in the search box and submitting the search

Starting URL: http://www.python.org

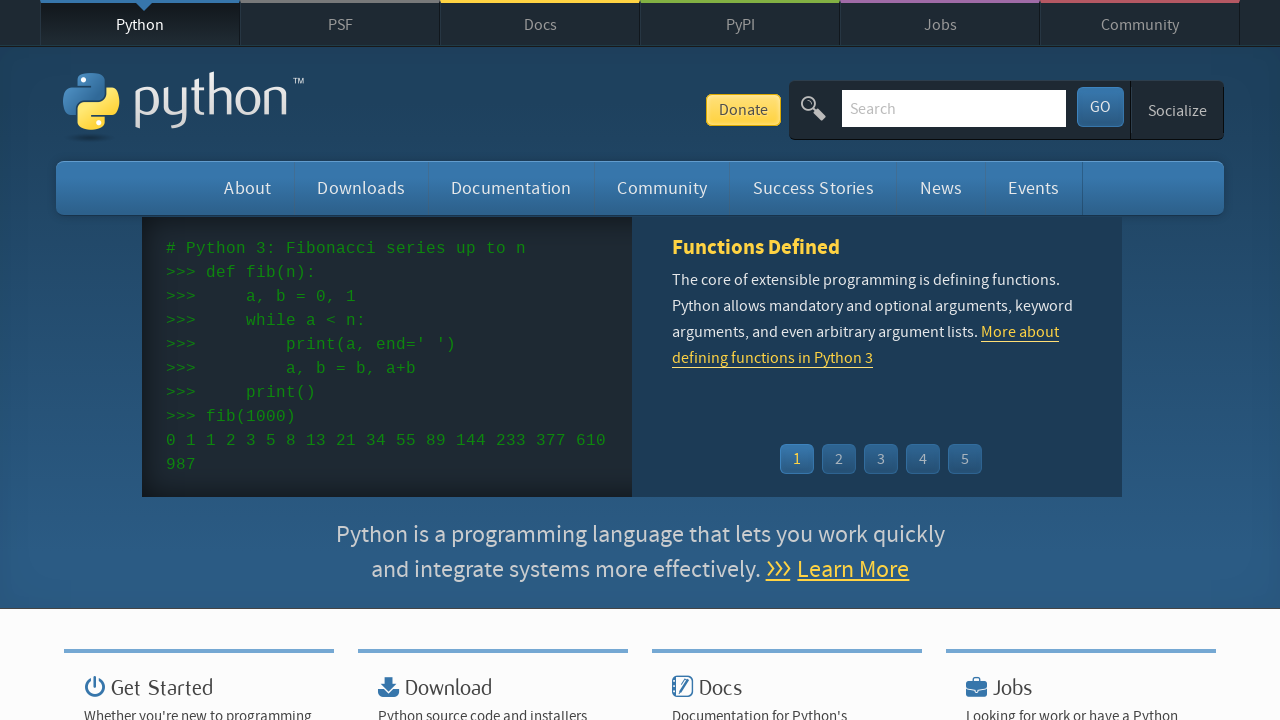

Verified 'Python' in page title
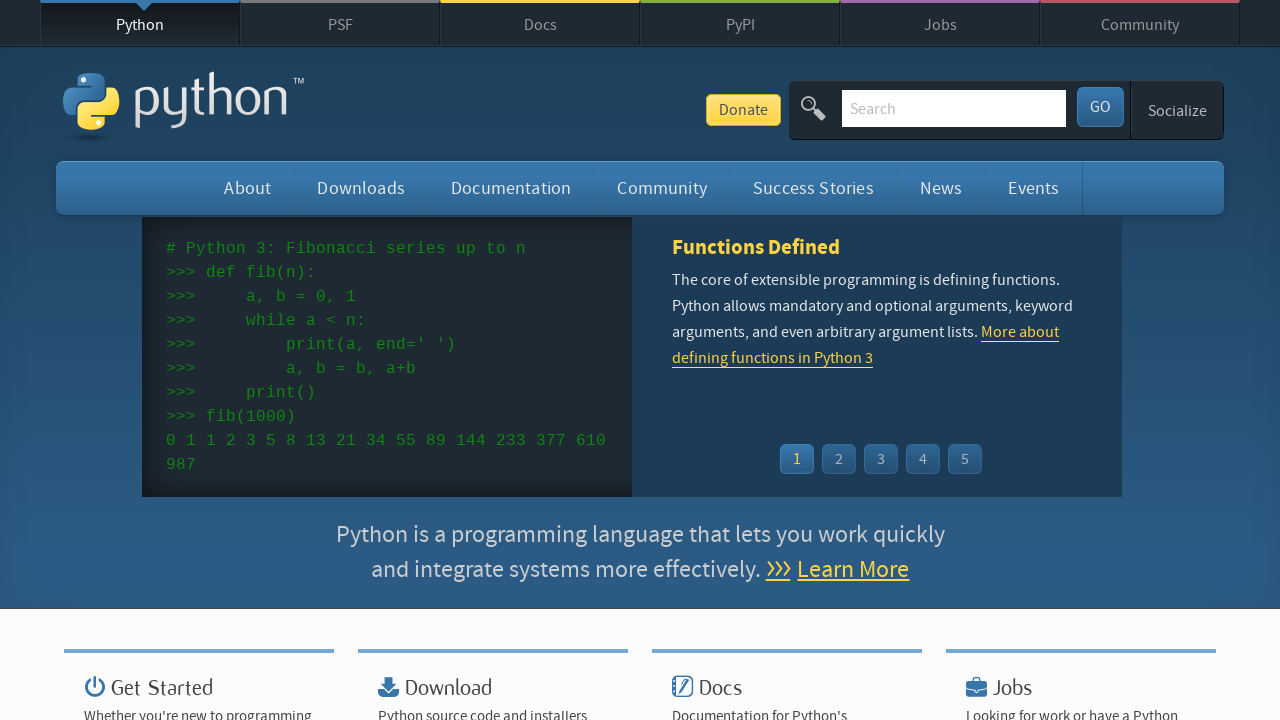

Located and cleared search input box on input[name='q']
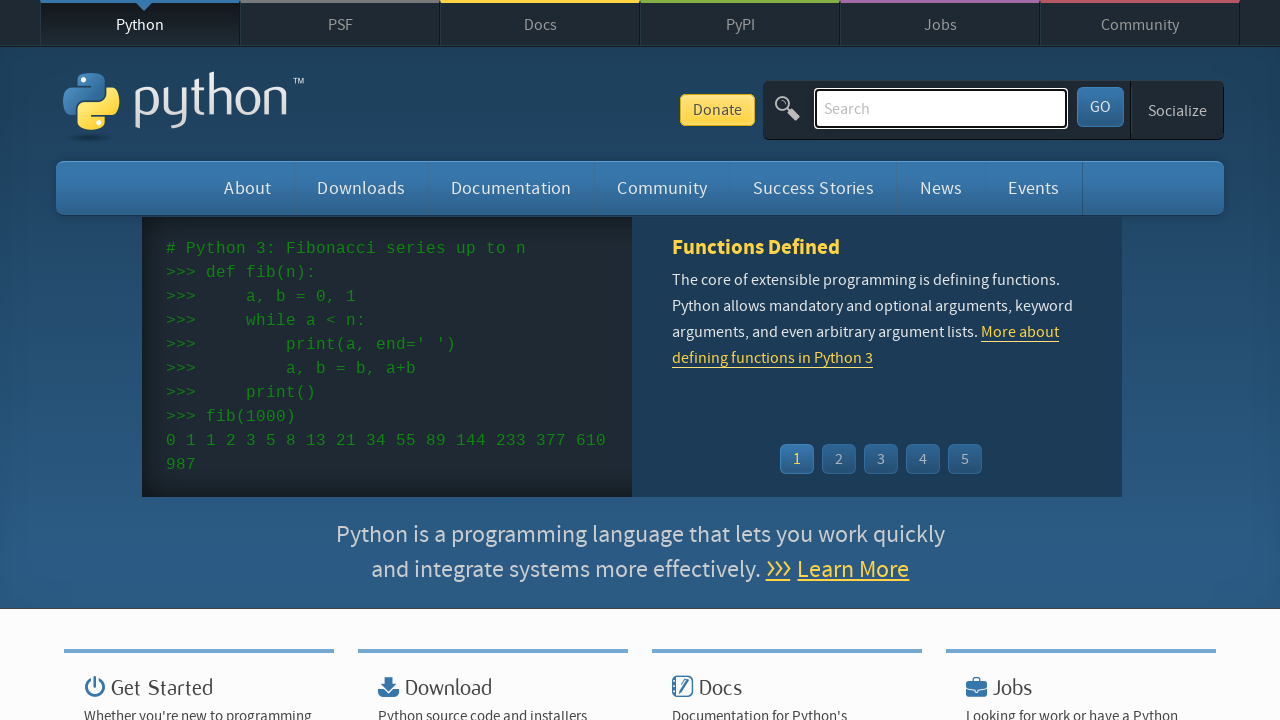

Entered 'pycon' in search box on input[name='q']
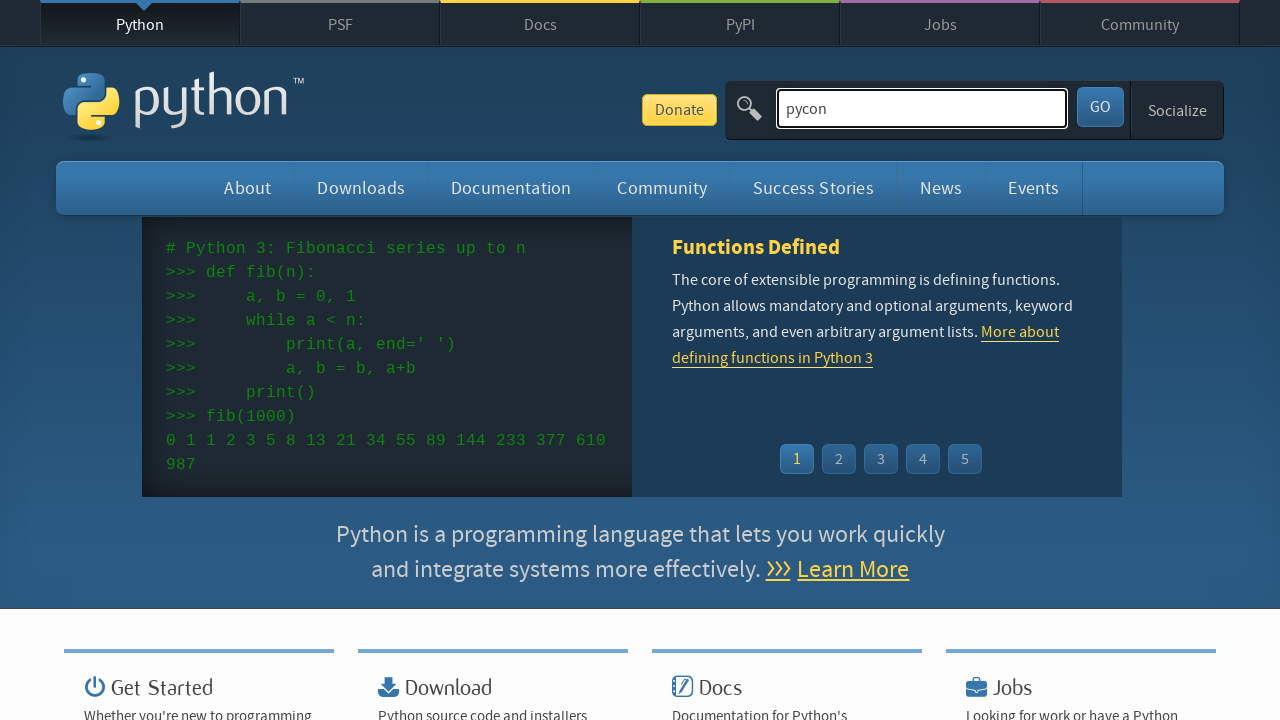

Submitted search by pressing Enter on input[name='q']
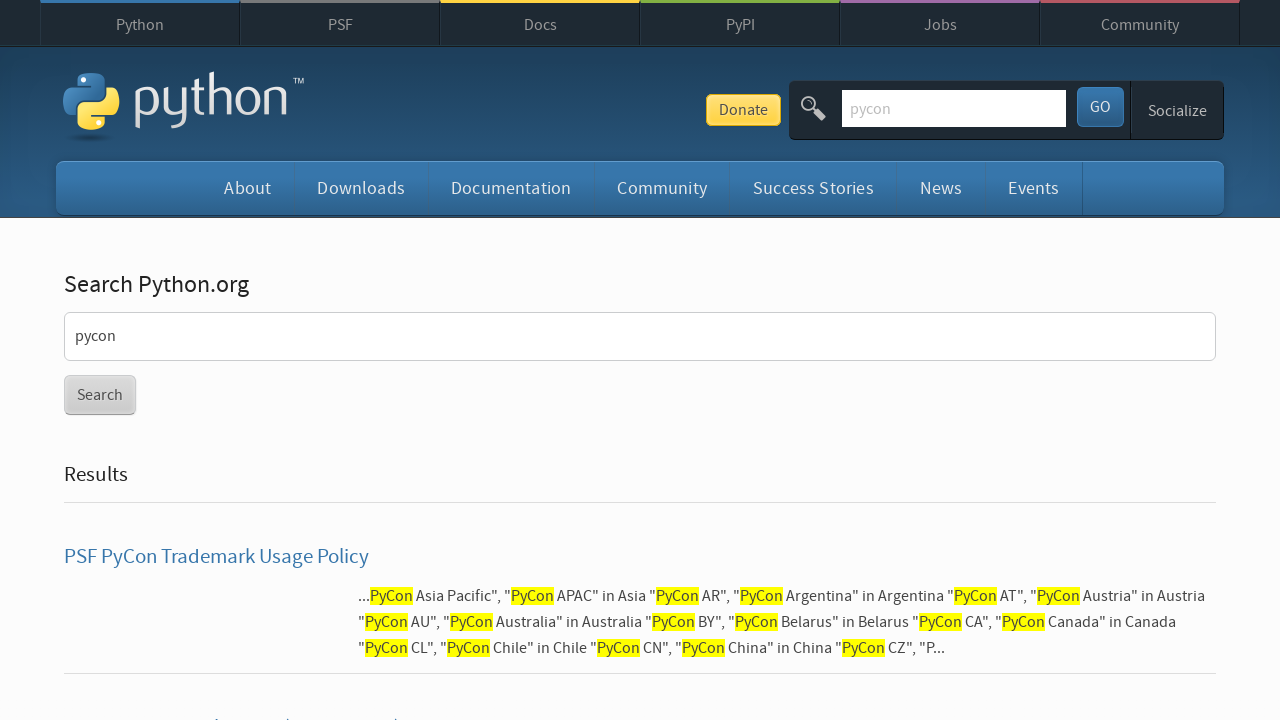

Waited for results page to load
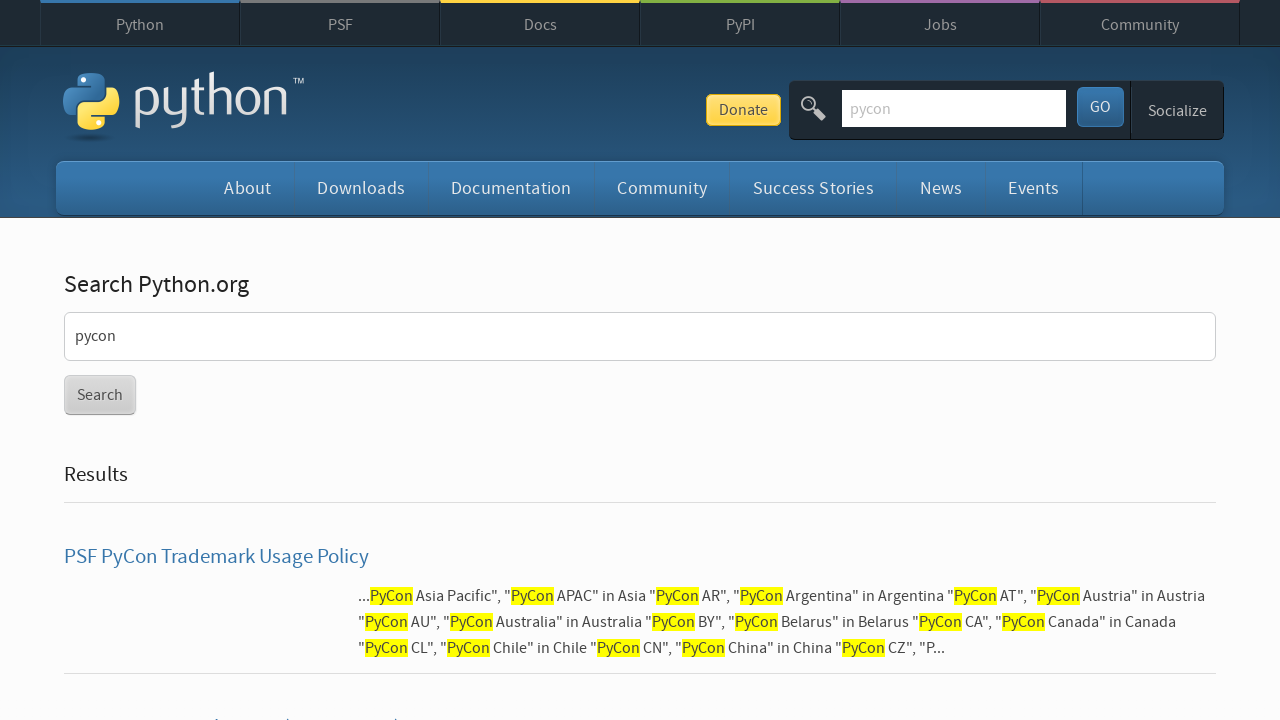

Verified search returned results (no 'No results found' message)
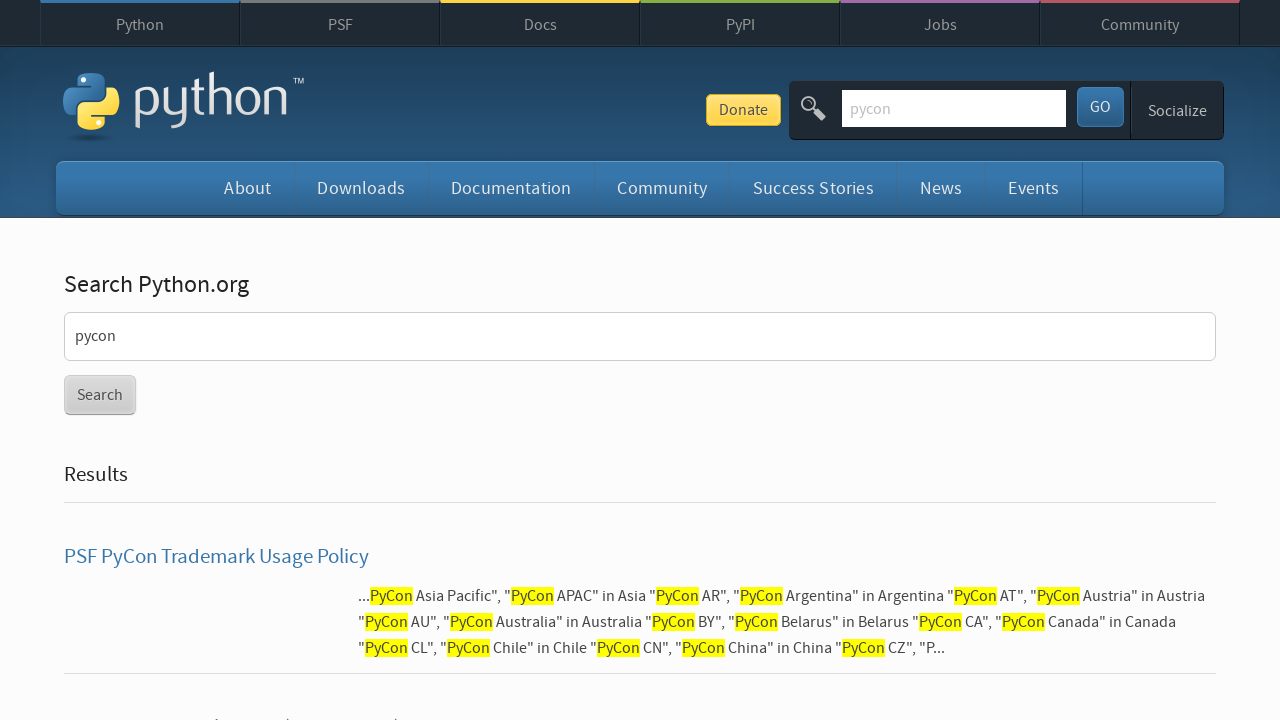

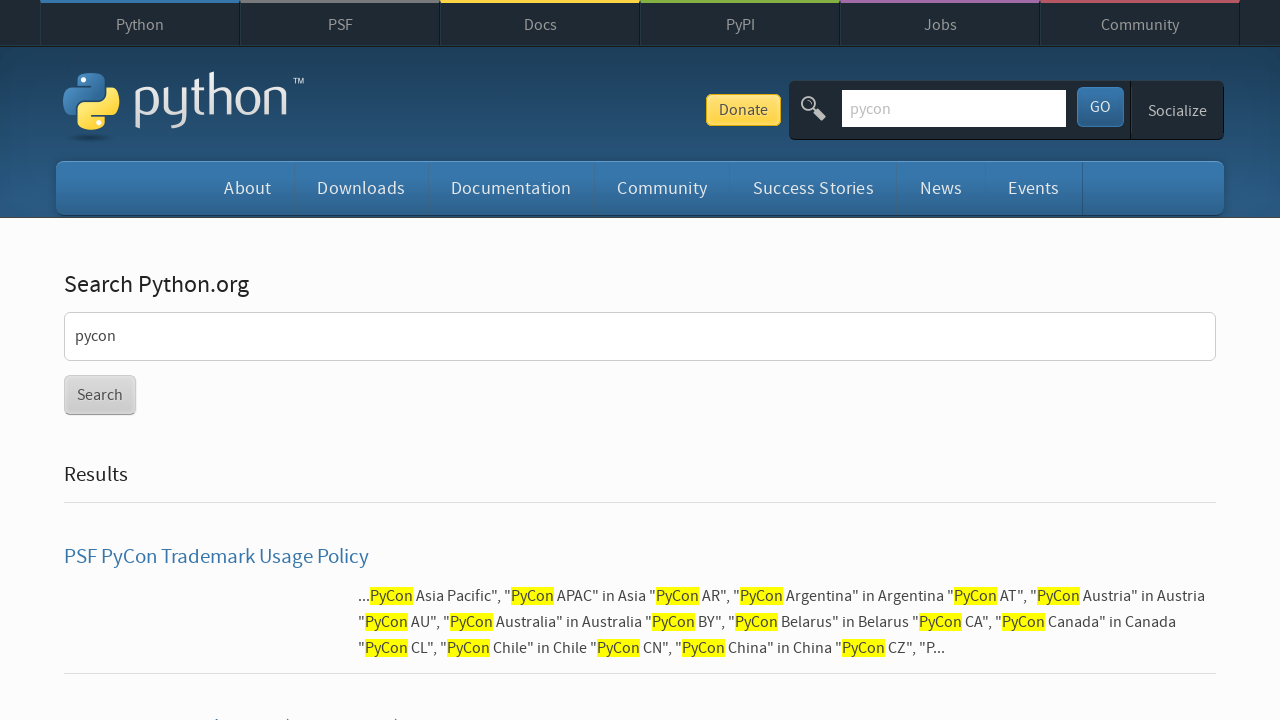